Tests JavaScript alert handling by clicking a button that triggers an alert, accepting the alert, and verifying the result message is displayed on the page.

Starting URL: http://the-internet.herokuapp.com/javascript_alerts

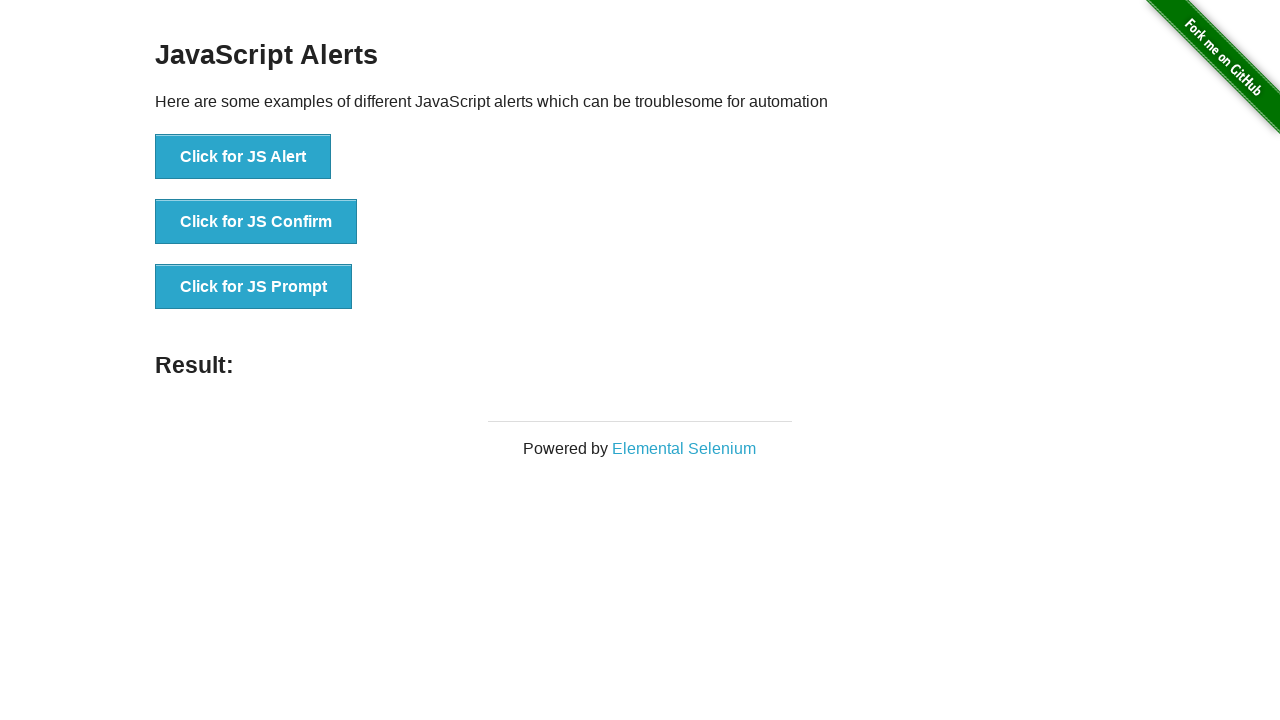

Clicked the first button to trigger JavaScript alert at (243, 157) on ul > li:nth-child(1) > button
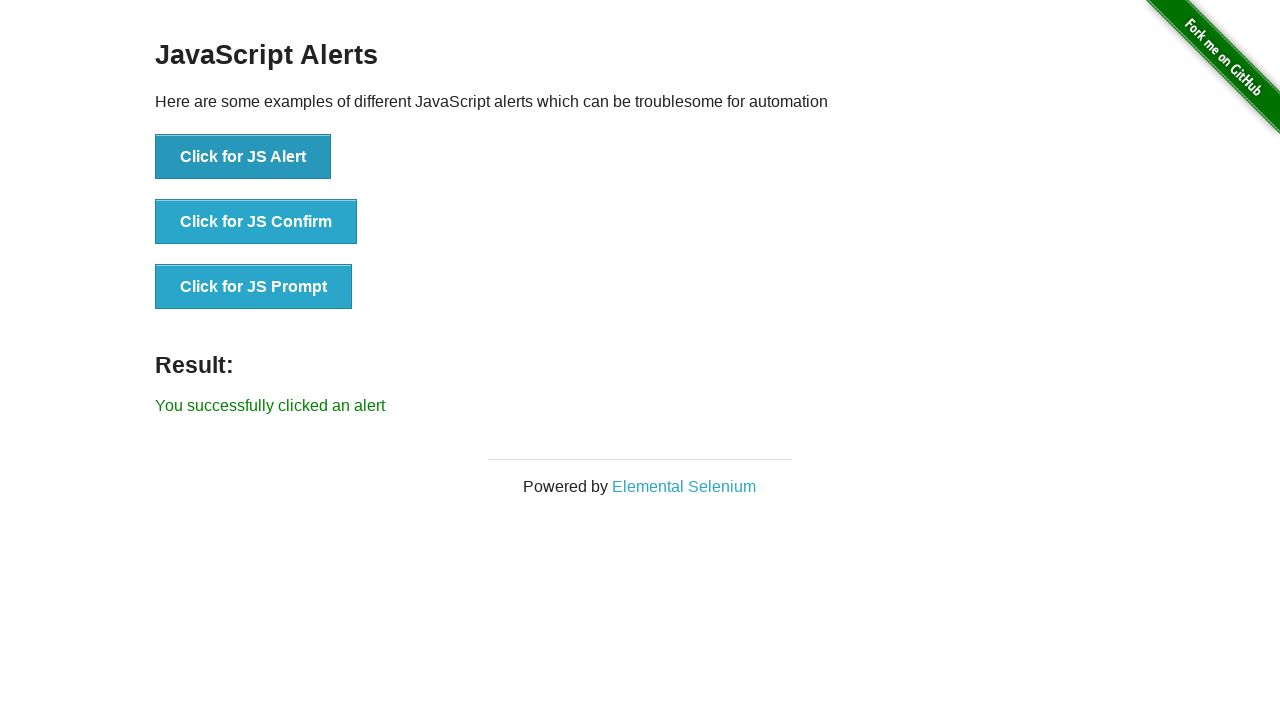

Set up dialog handler to accept alerts
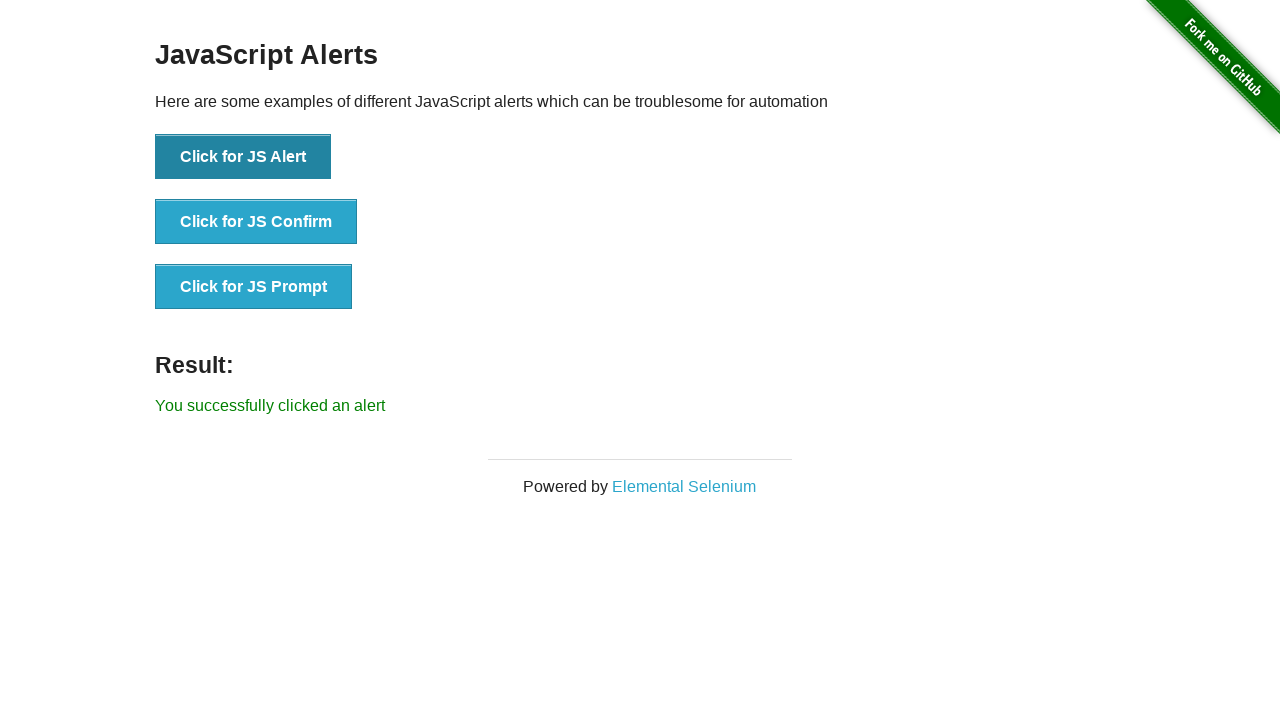

Waited for result message to appear
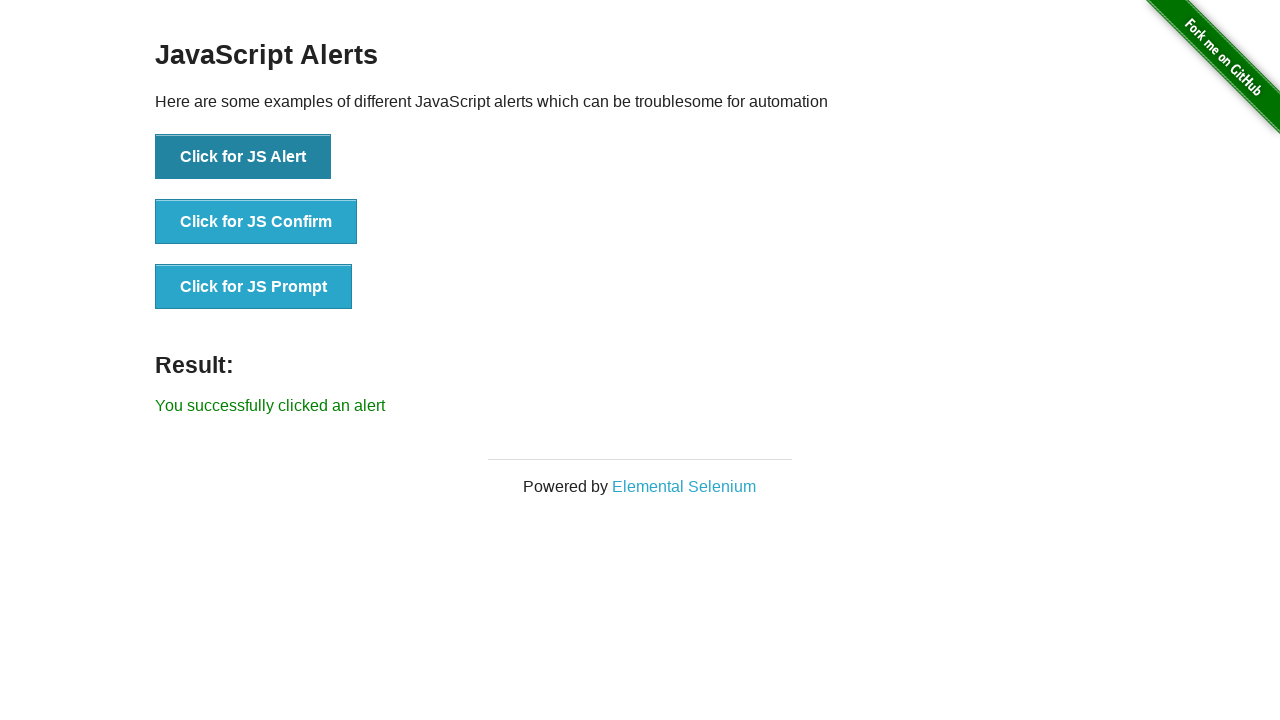

Retrieved result message text content
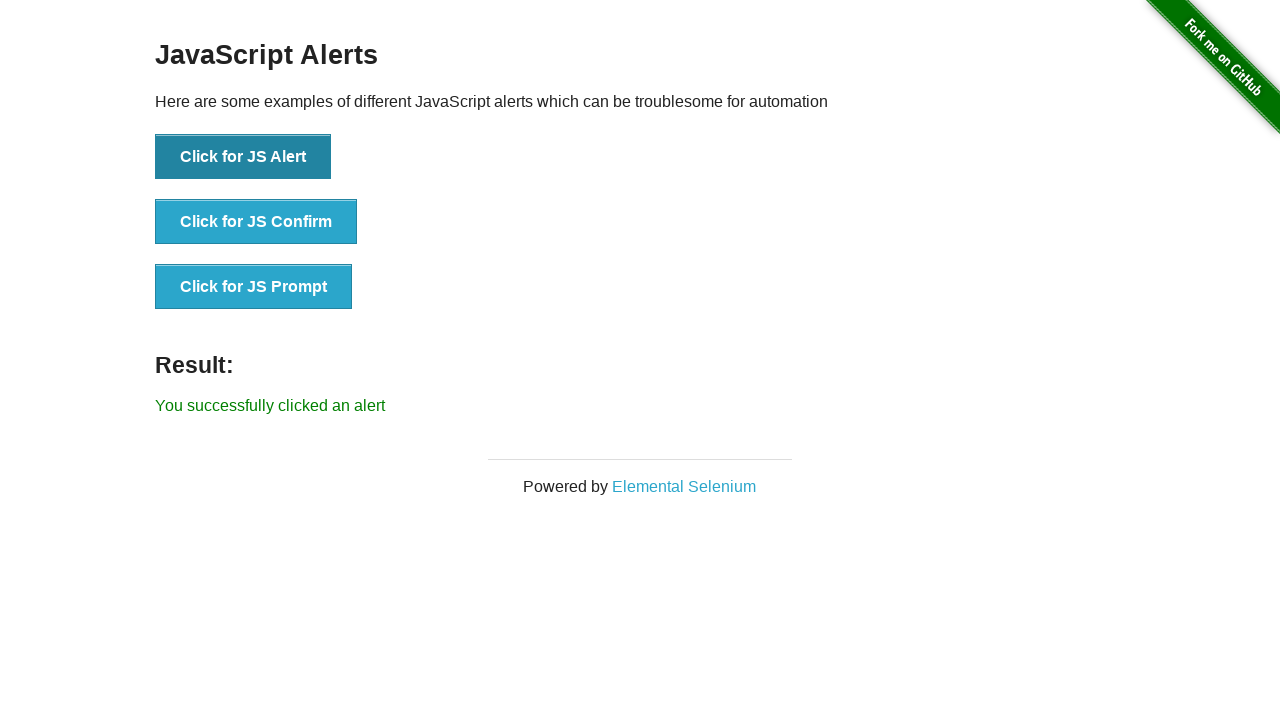

Verified result message equals 'You successfully clicked an alert'
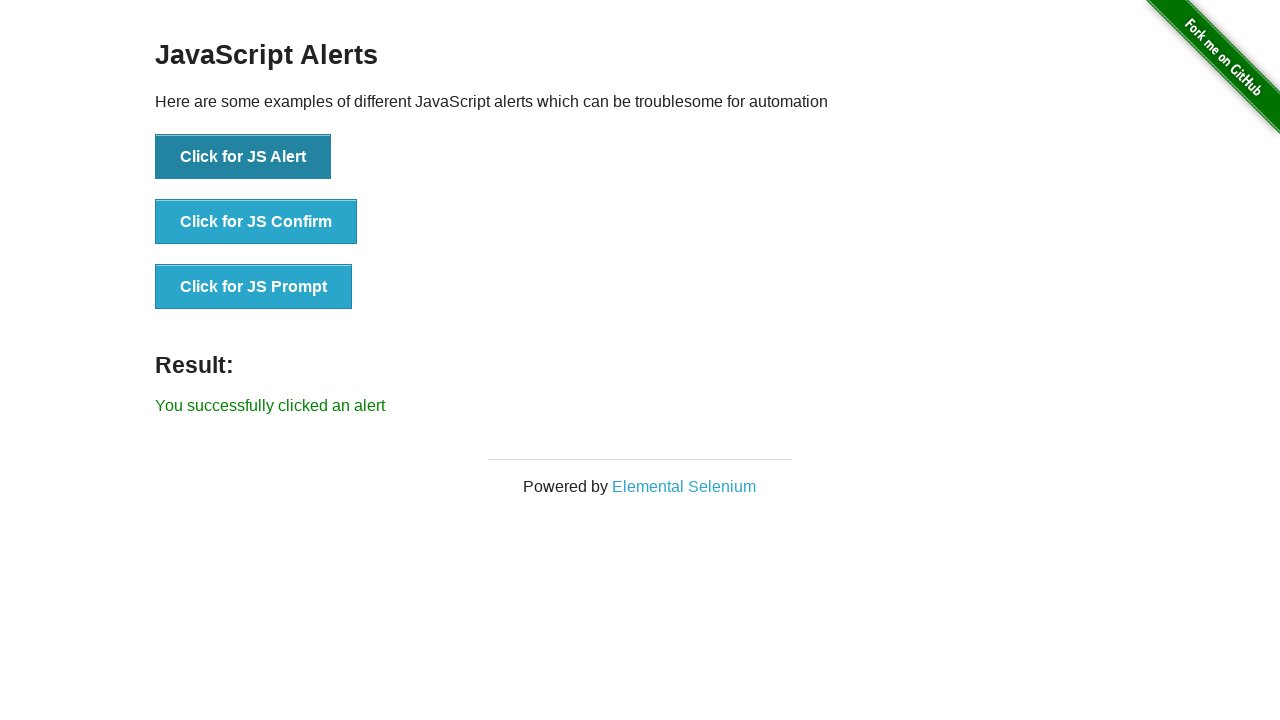

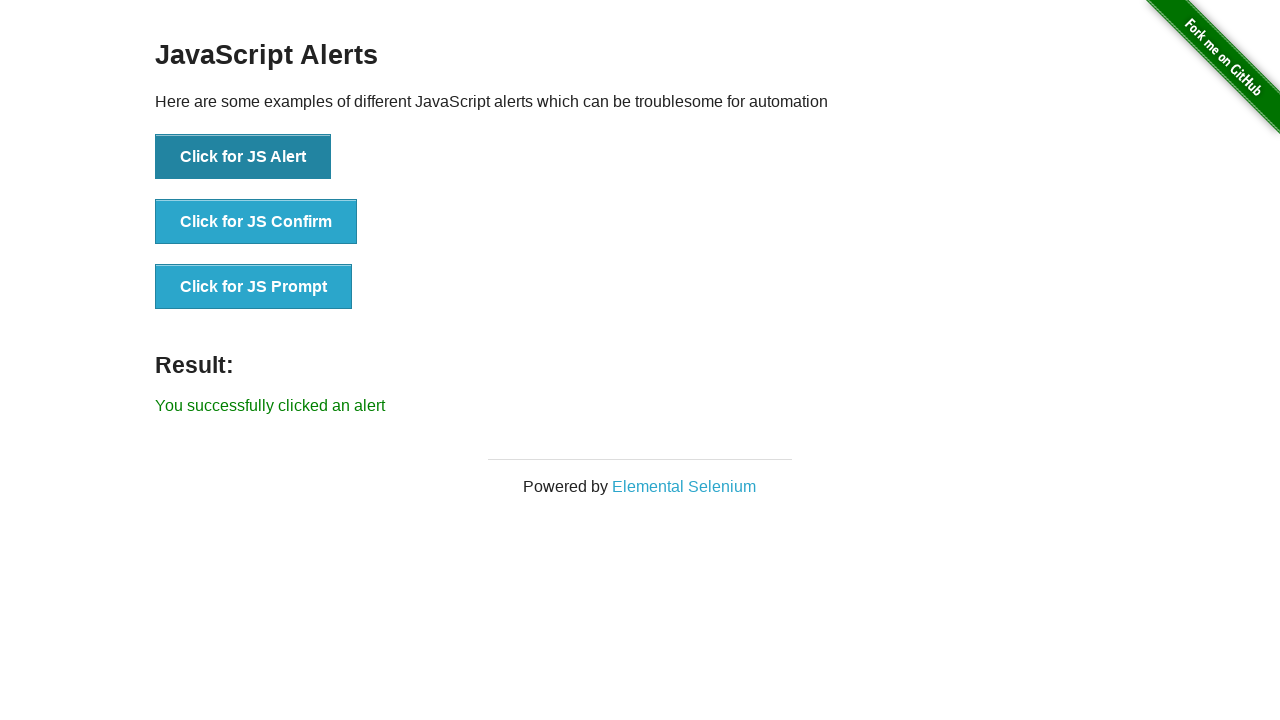